Tests the third FAQ accordion item by expanding it and verifying the answer text about rental time calculation

Starting URL: https://qa-scooter.praktikum-services.ru/

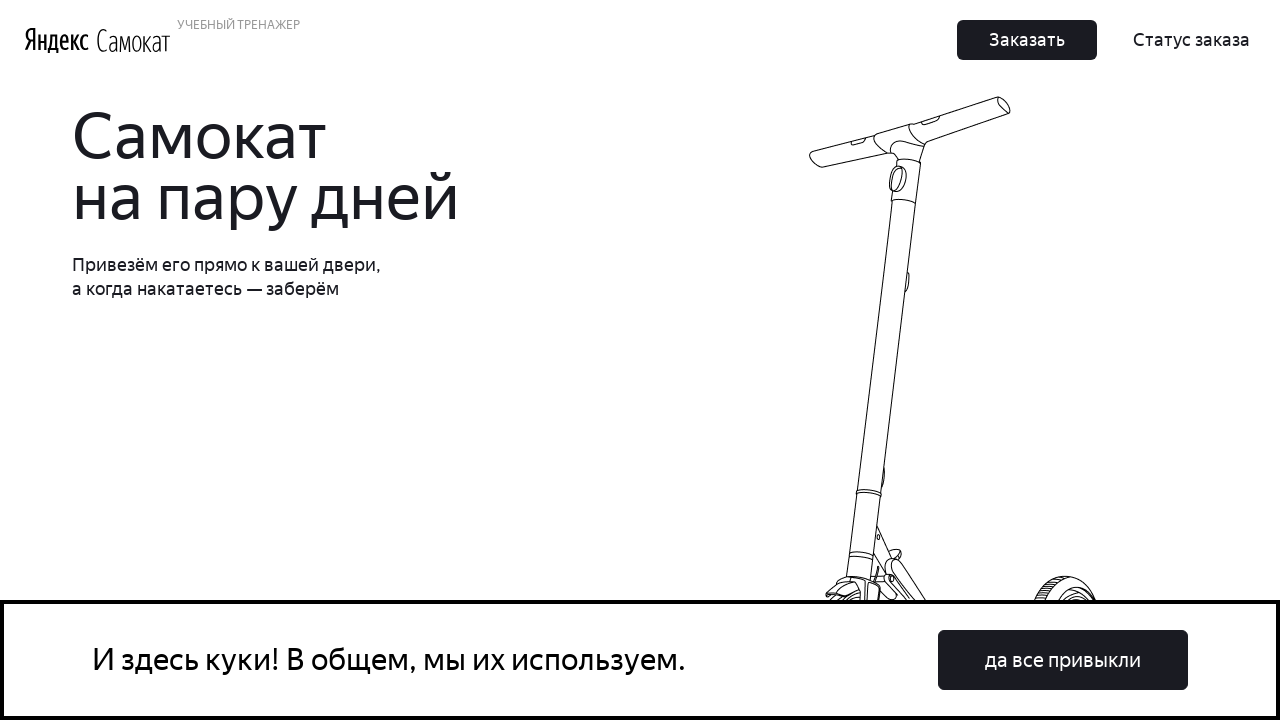

Scrolled third accordion heading into view
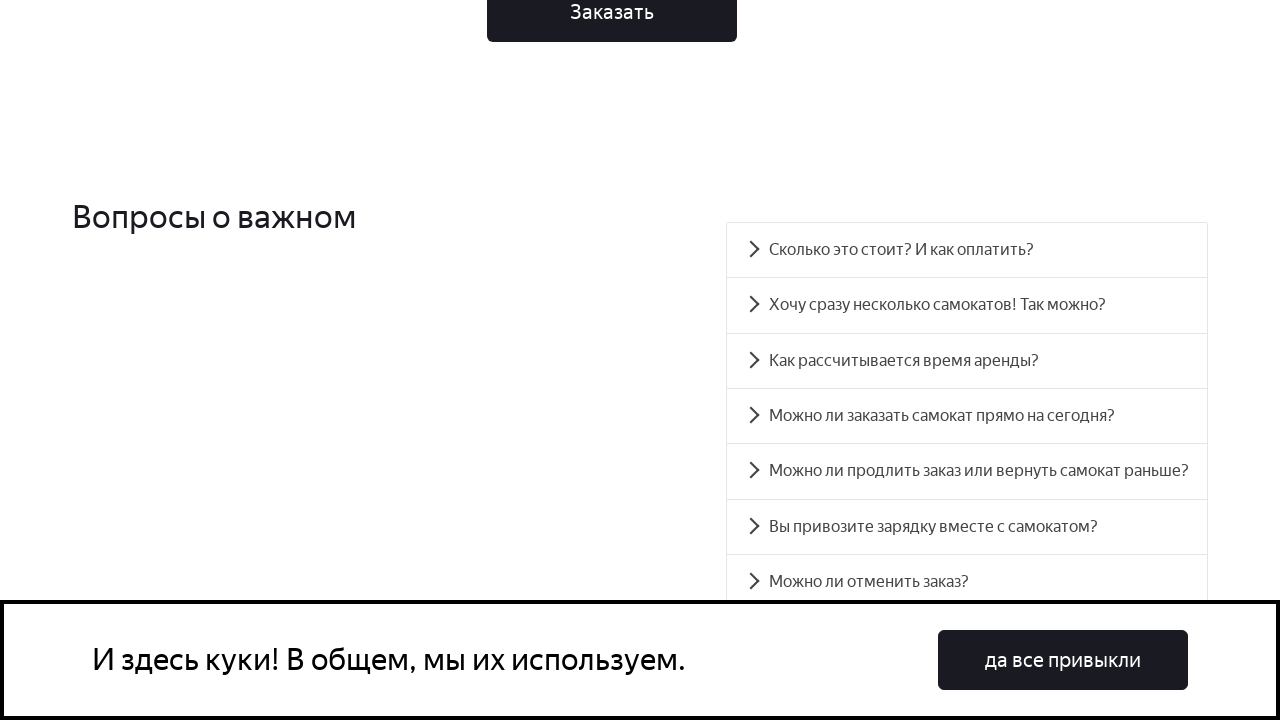

Clicked third FAQ accordion item to expand at (967, 361) on #accordion__heading-2
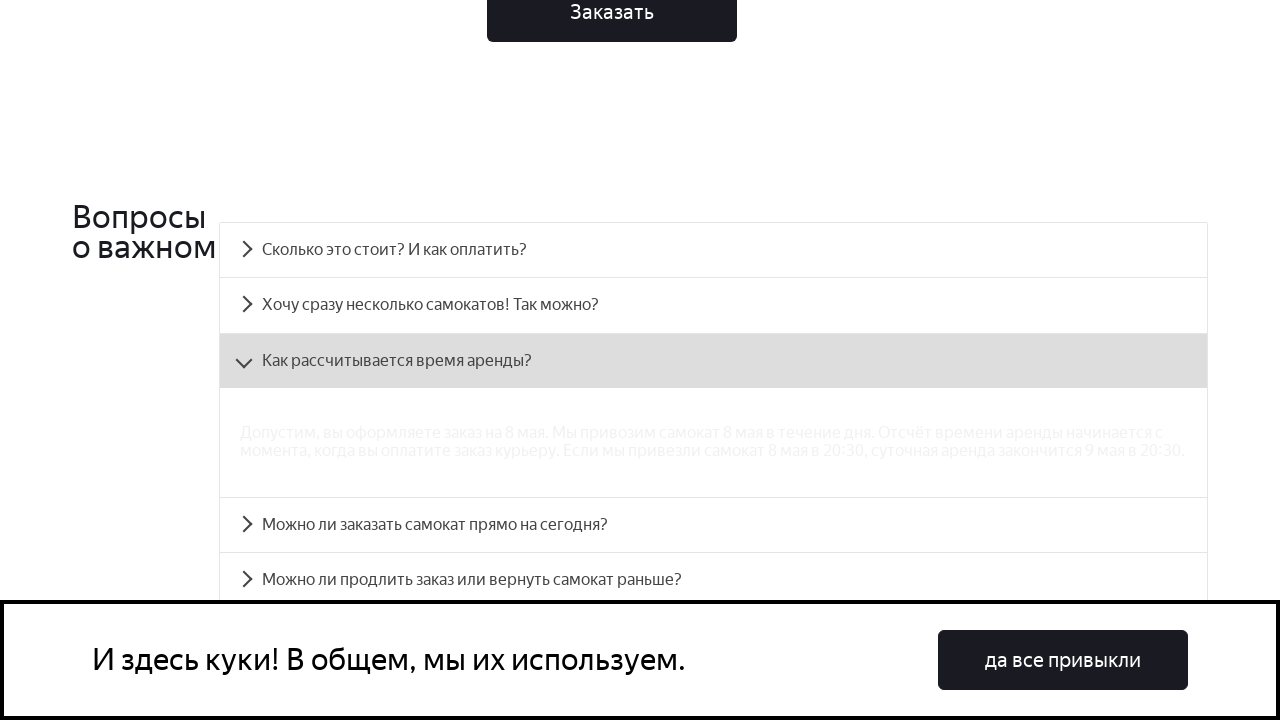

Verified third accordion panel answer text about rental time calculation is visible
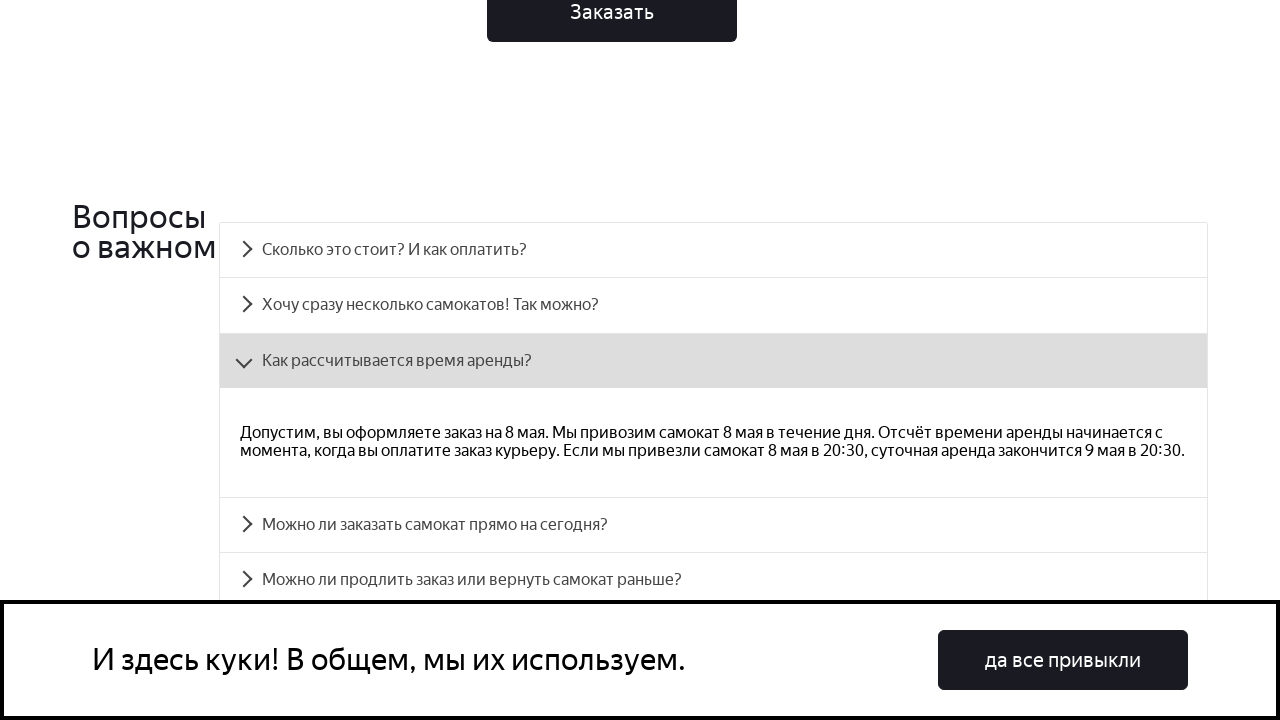

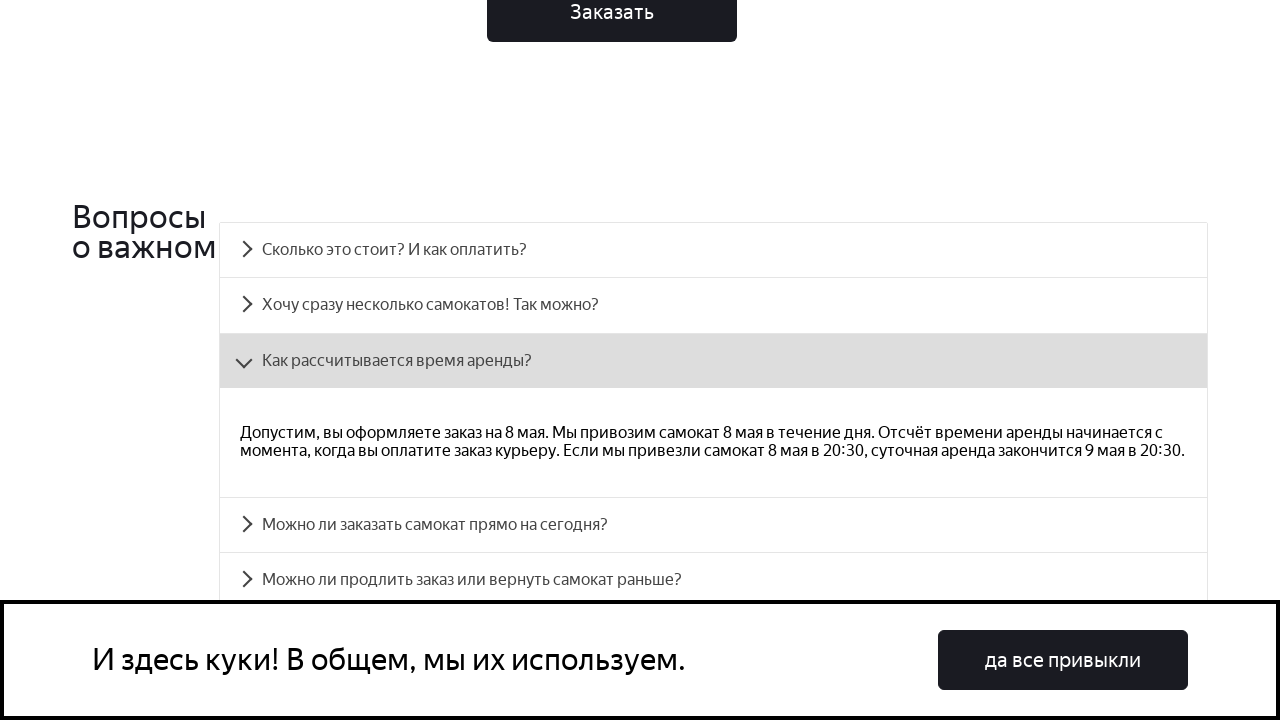